Tests opening multiple links in new tabs from a specific column in the footer section, then iterates through all tabs to get their titles

Starting URL: https://www.rahulshettyacademy.com/AutomationPractice/

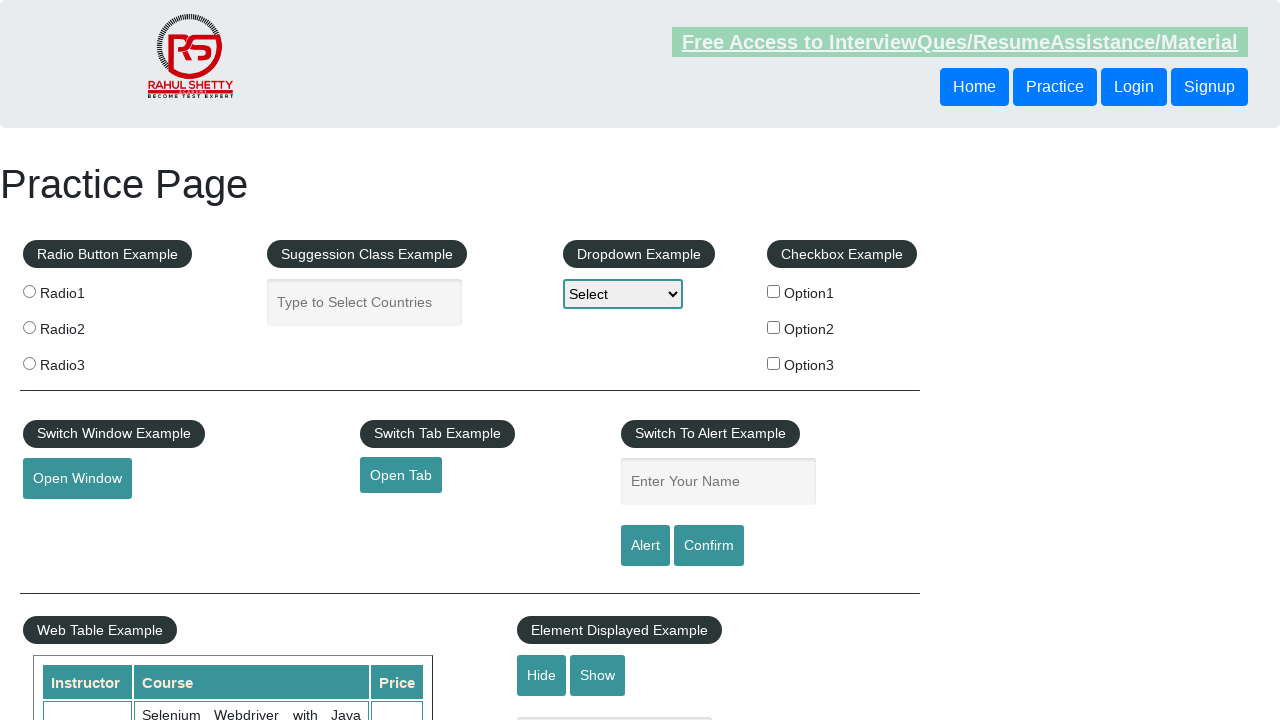

Counted total links on page: 27
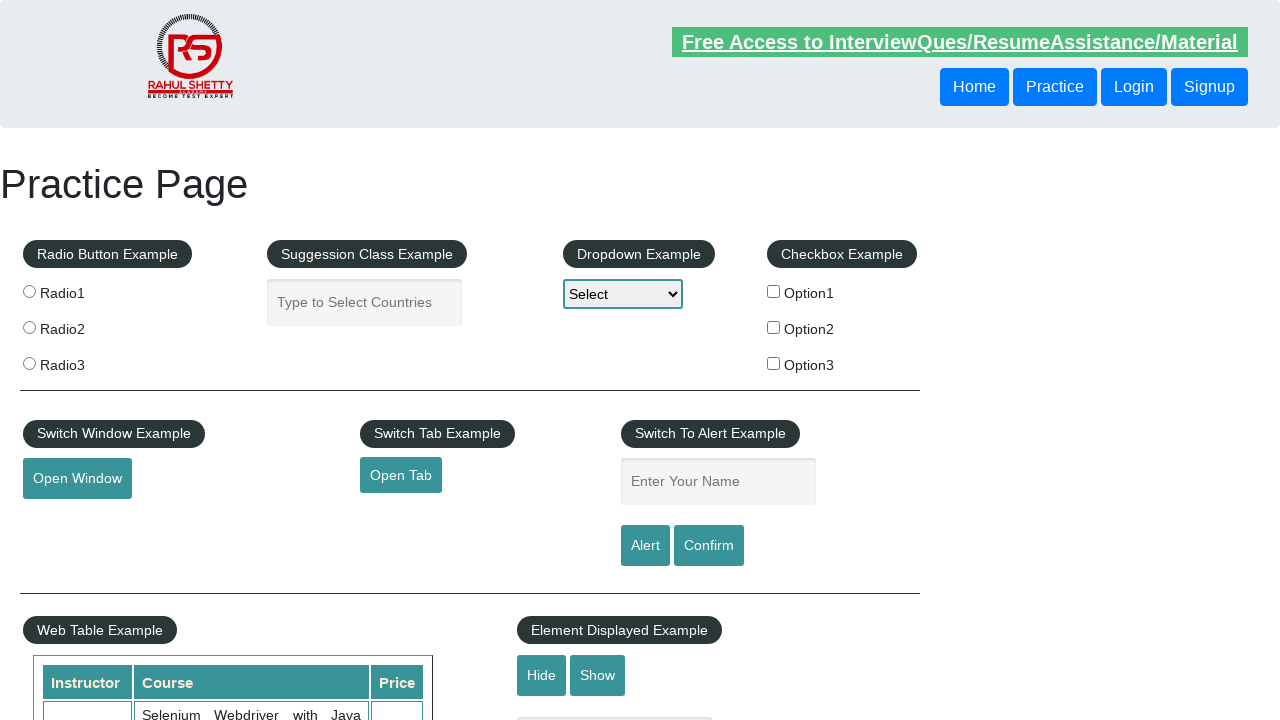

Located footer section with ID 'gf-BIG'
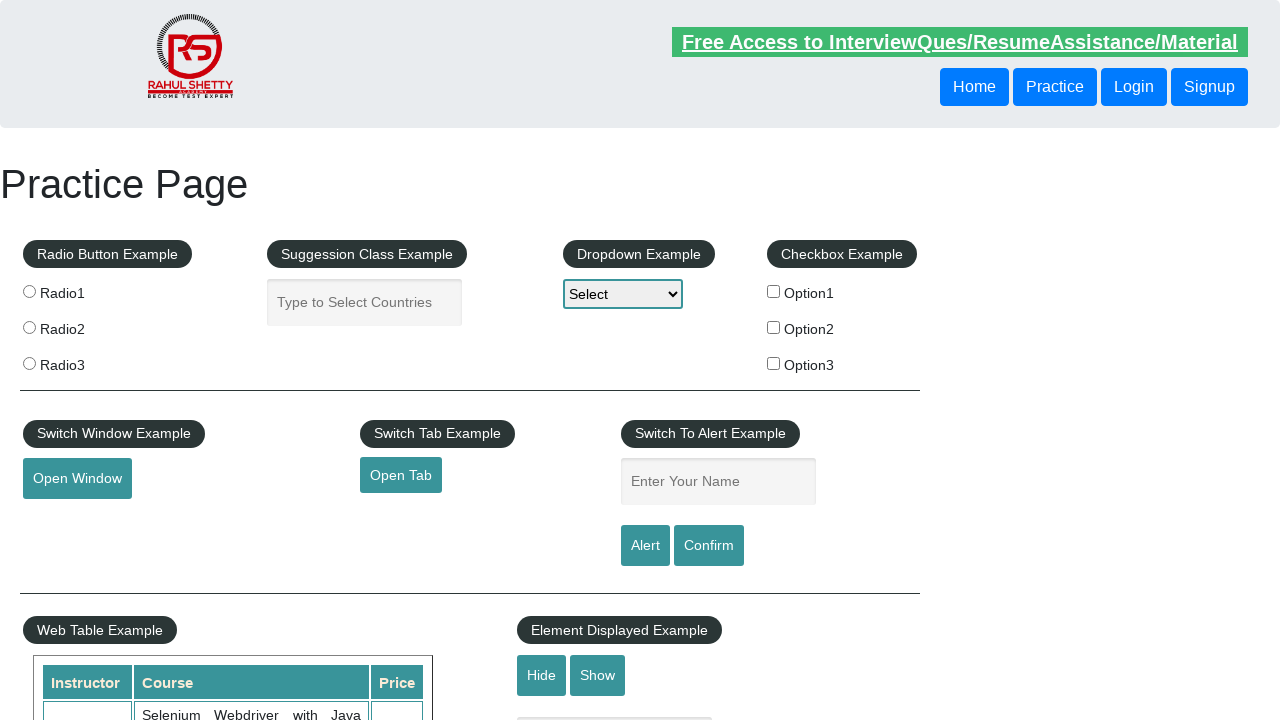

Counted links in footer: 20
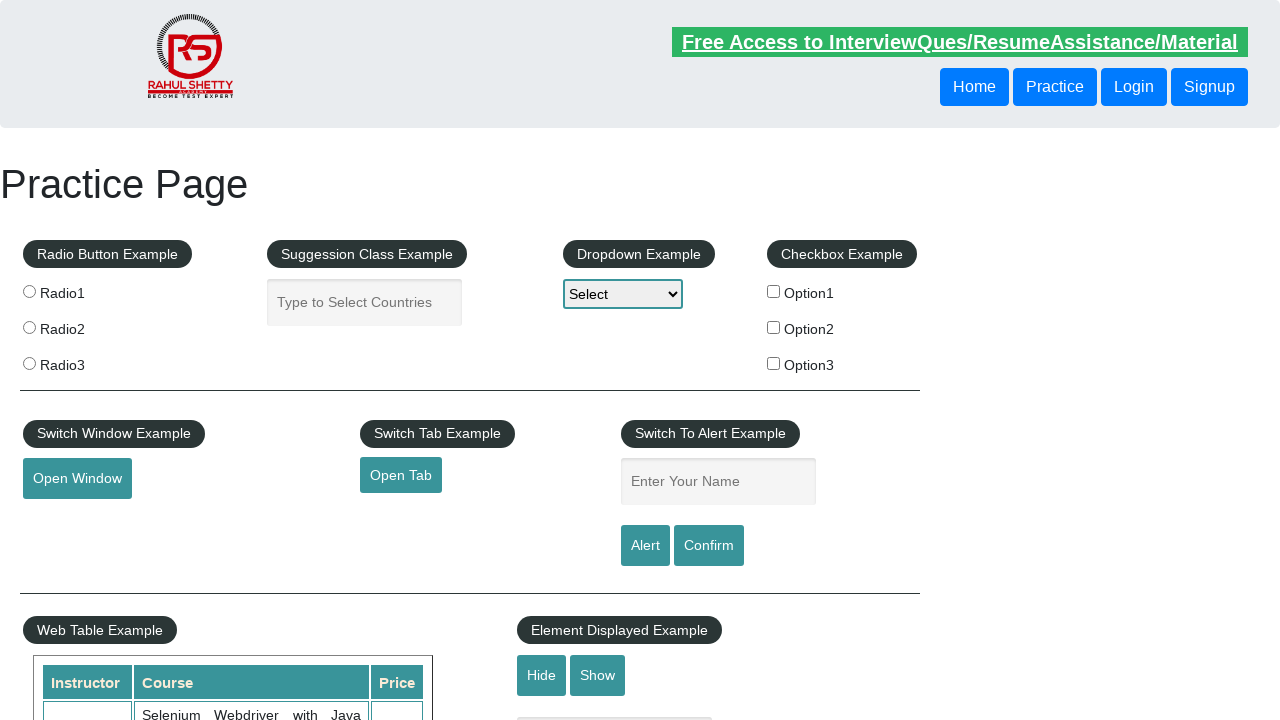

Located second column in footer table
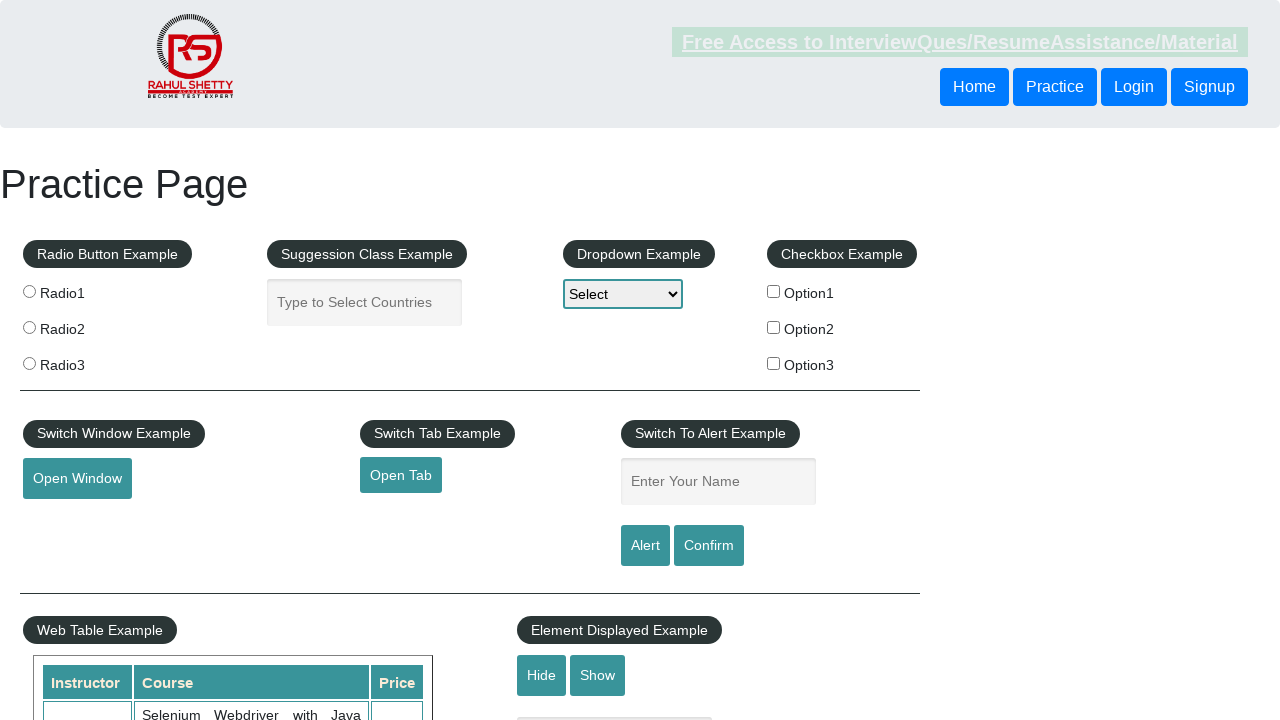

Counted links in column: 5
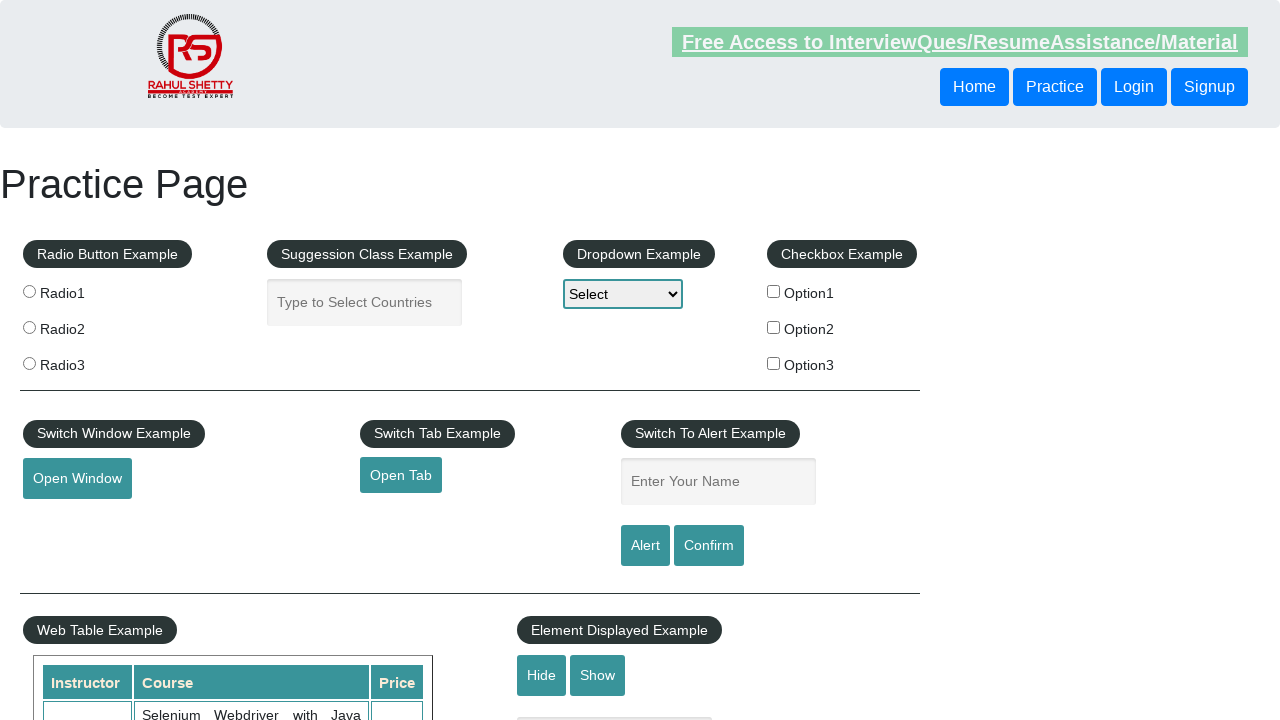

Opened link 1 in new tab using Ctrl+Click at (518, 482) on #gf-BIG >> xpath=//table/tbody/tr/td[2]/ul >> a >> nth=0
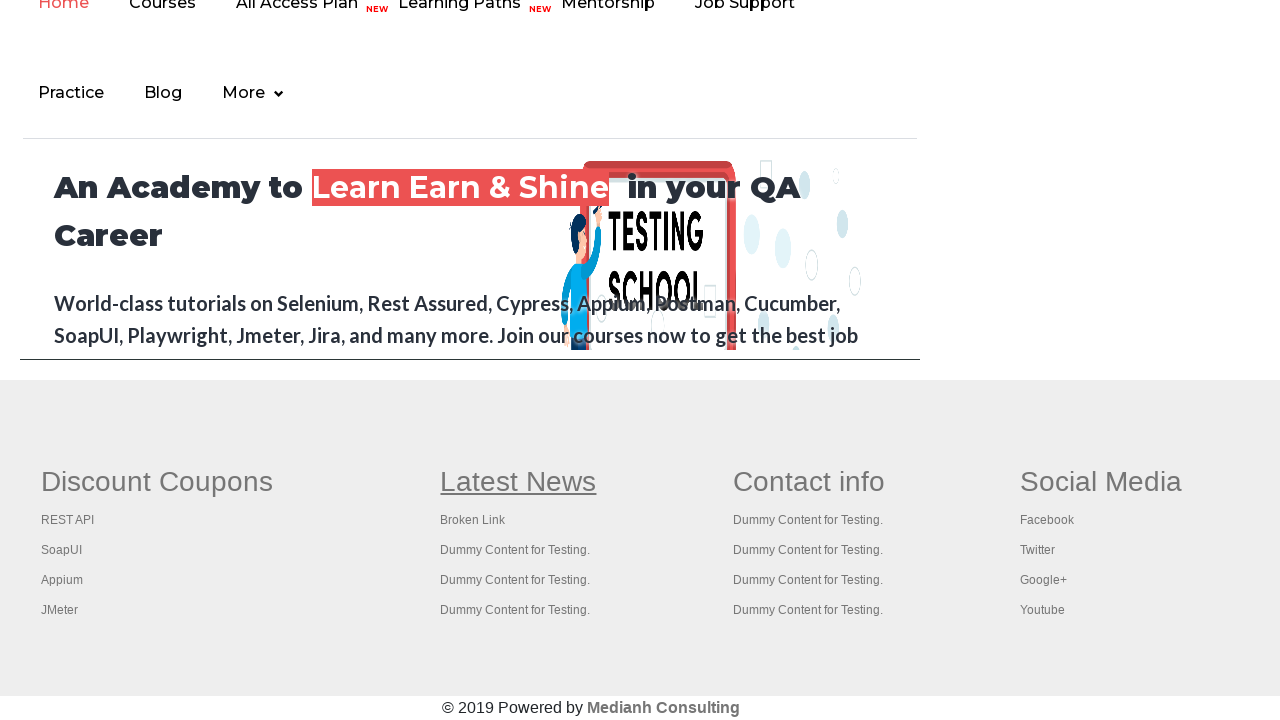

Opened link 2 in new tab using Ctrl+Click at (473, 520) on #gf-BIG >> xpath=//table/tbody/tr/td[2]/ul >> a >> nth=1
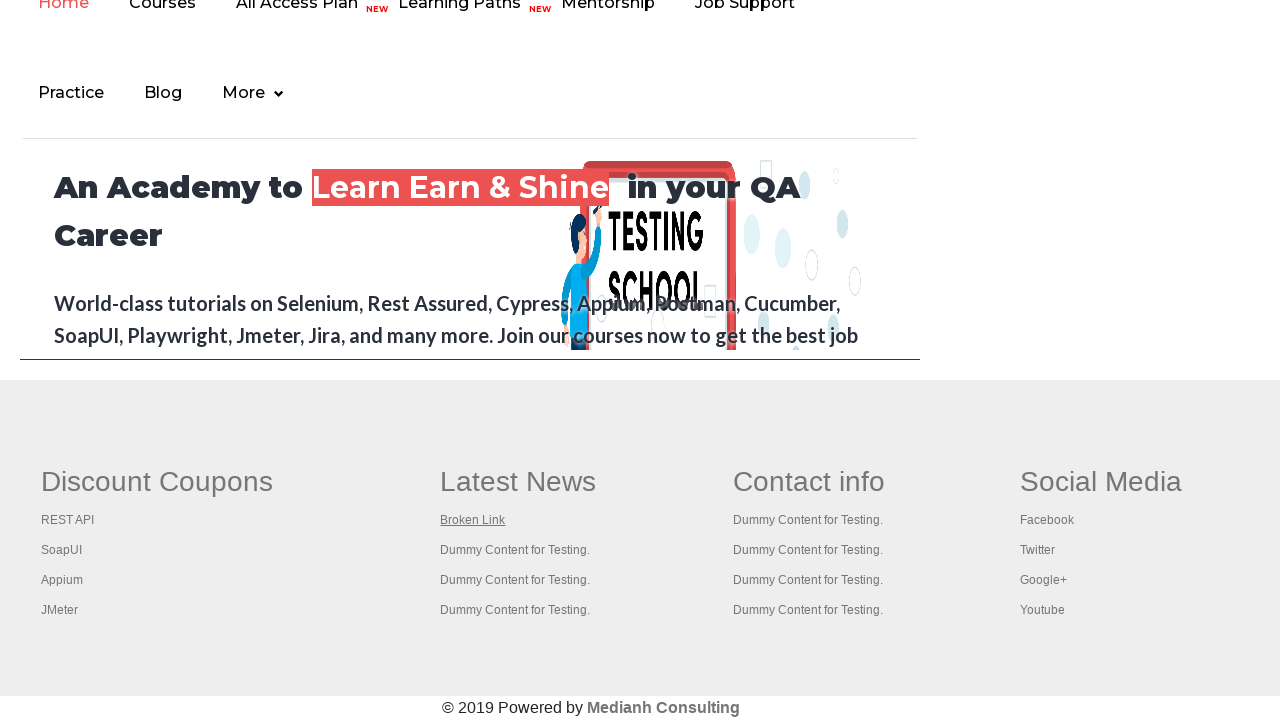

Opened link 3 in new tab using Ctrl+Click at (515, 550) on #gf-BIG >> xpath=//table/tbody/tr/td[2]/ul >> a >> nth=2
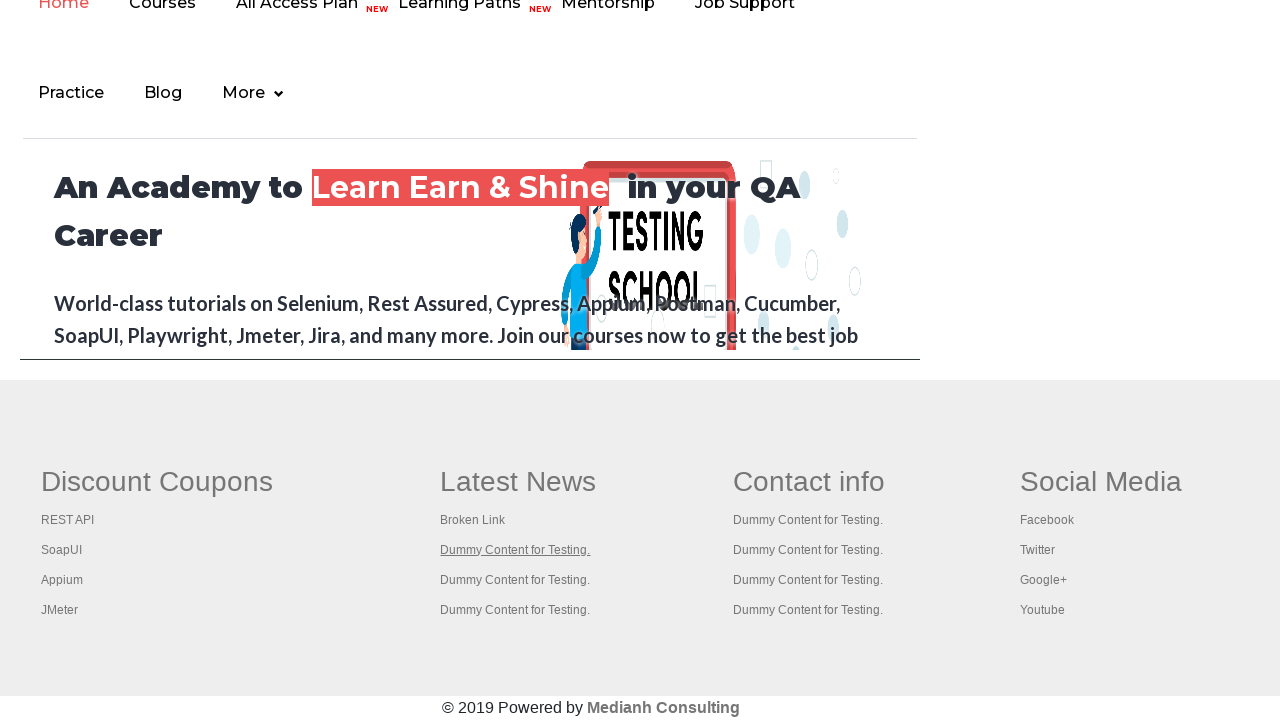

Opened link 4 in new tab using Ctrl+Click at (515, 580) on #gf-BIG >> xpath=//table/tbody/tr/td[2]/ul >> a >> nth=3
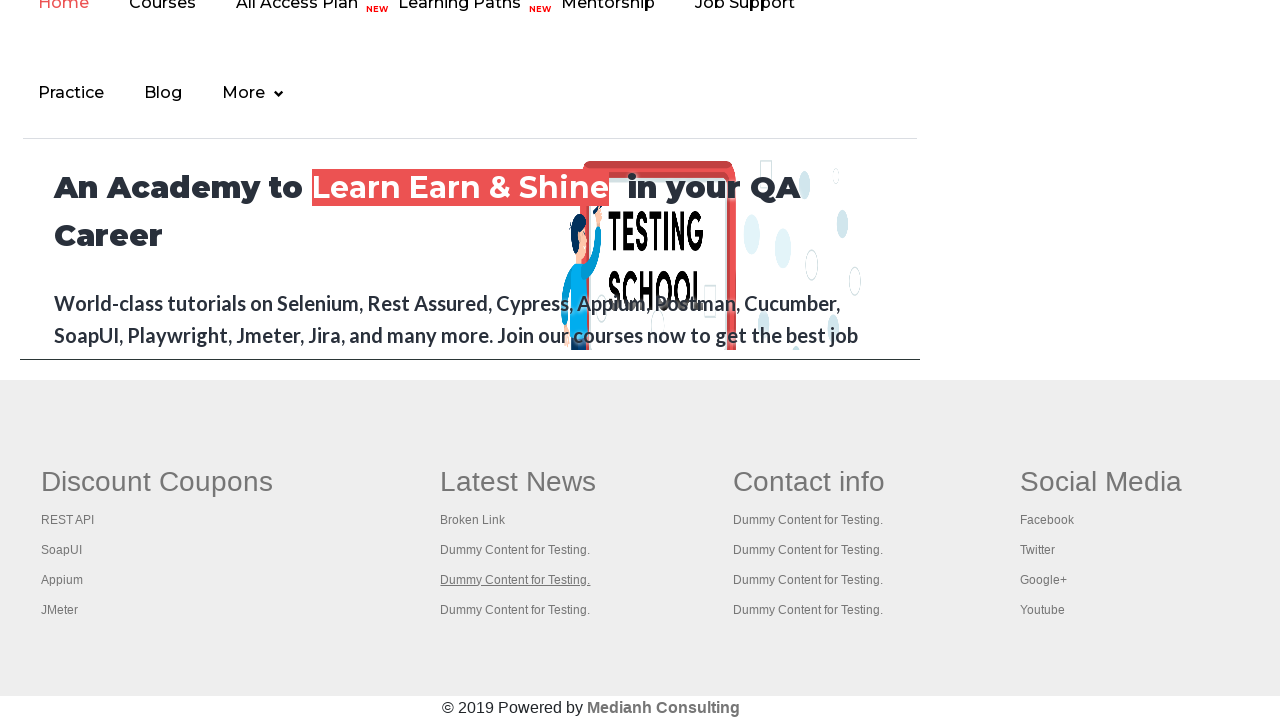

Opened link 5 in new tab using Ctrl+Click at (515, 610) on #gf-BIG >> xpath=//table/tbody/tr/td[2]/ul >> a >> nth=4
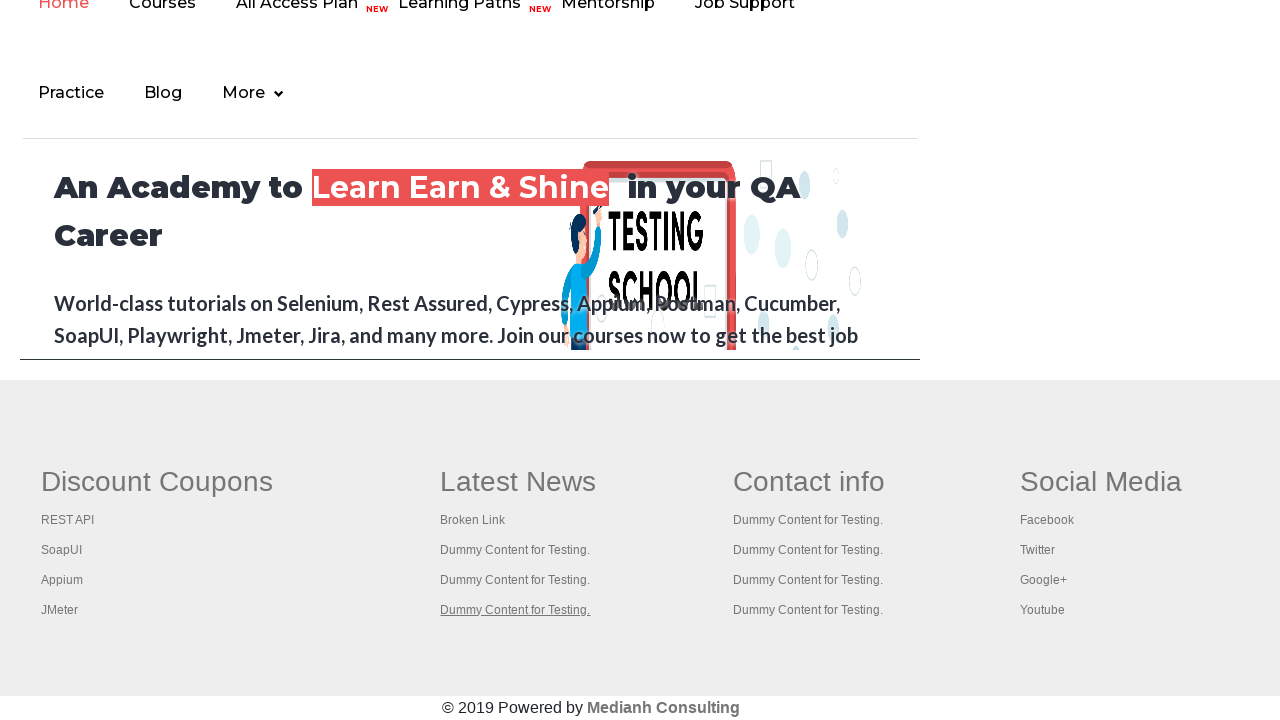

Retrieved all open pages/tabs: 6 total
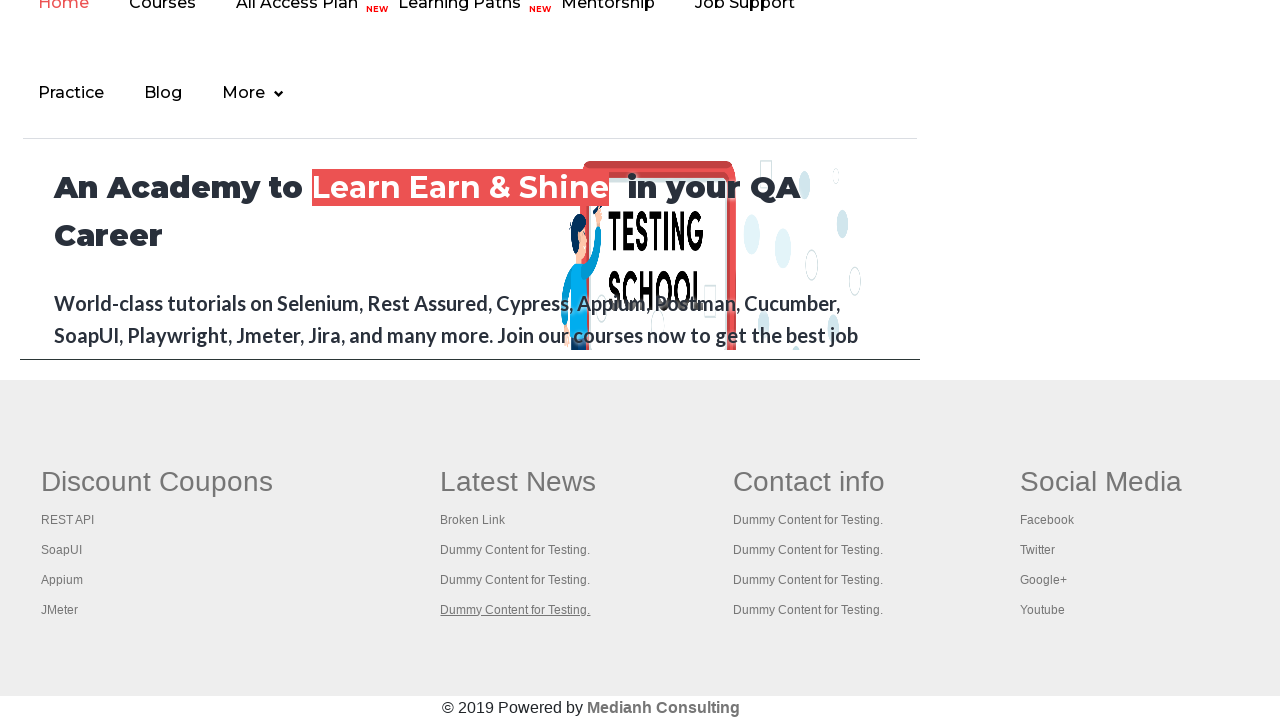

Retrieved page title: 'Practice Page'
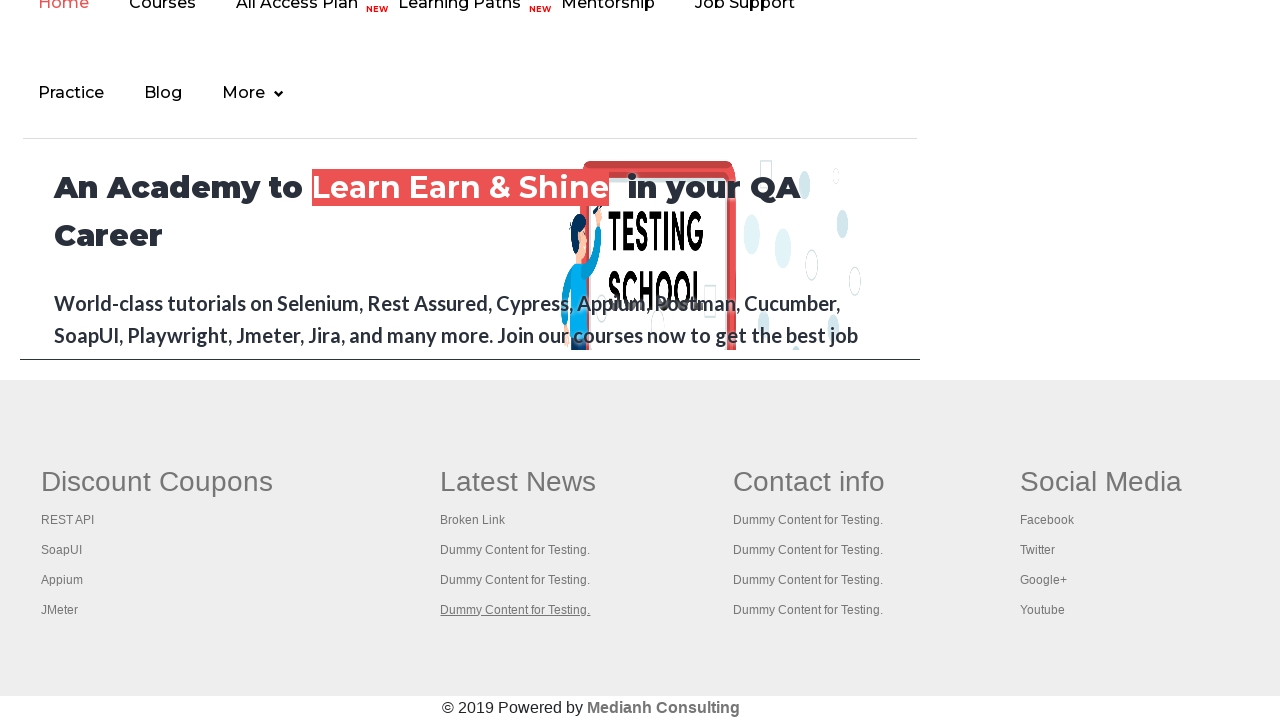

Retrieved page title: 'Practice Page'
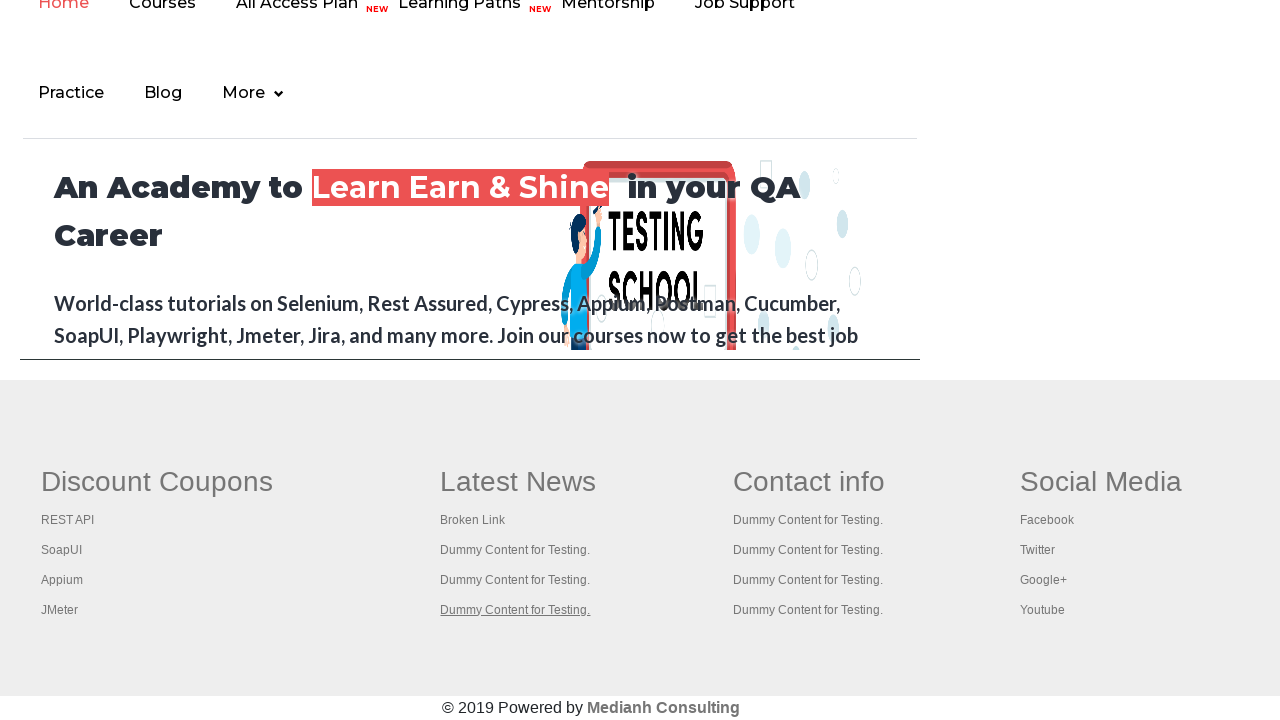

Retrieved page title: ''
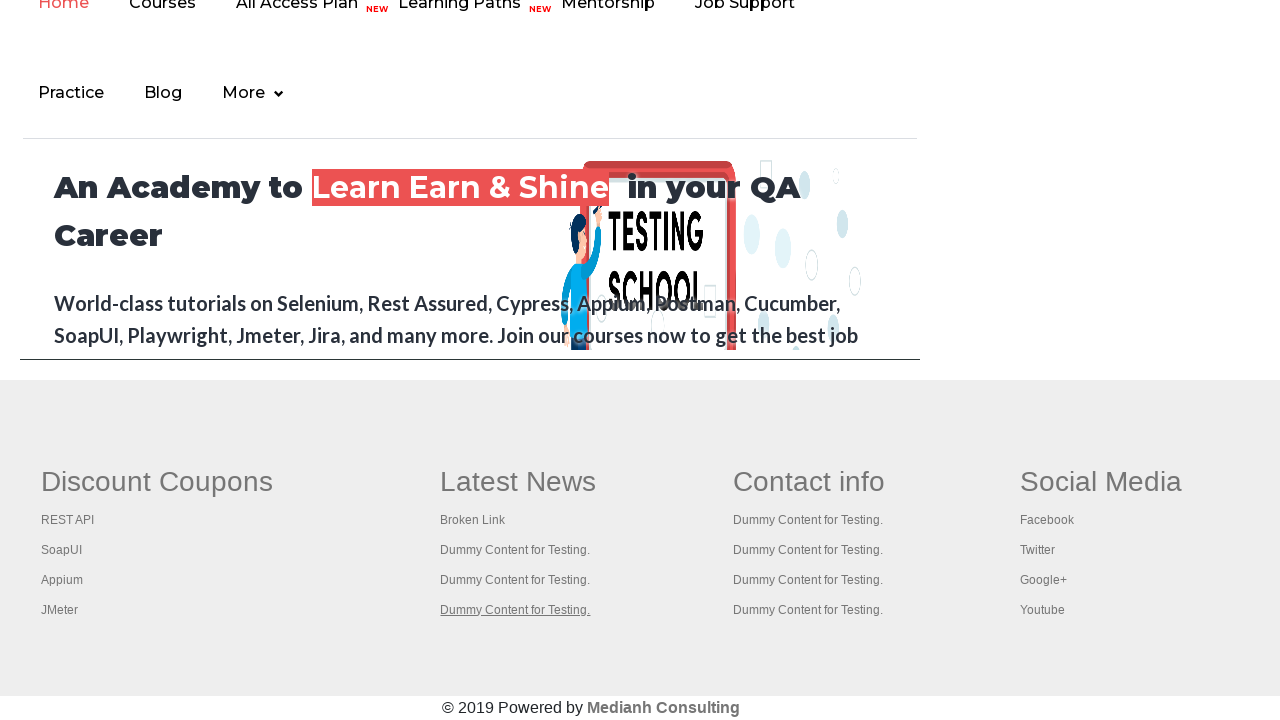

Retrieved page title: 'Practice Page'
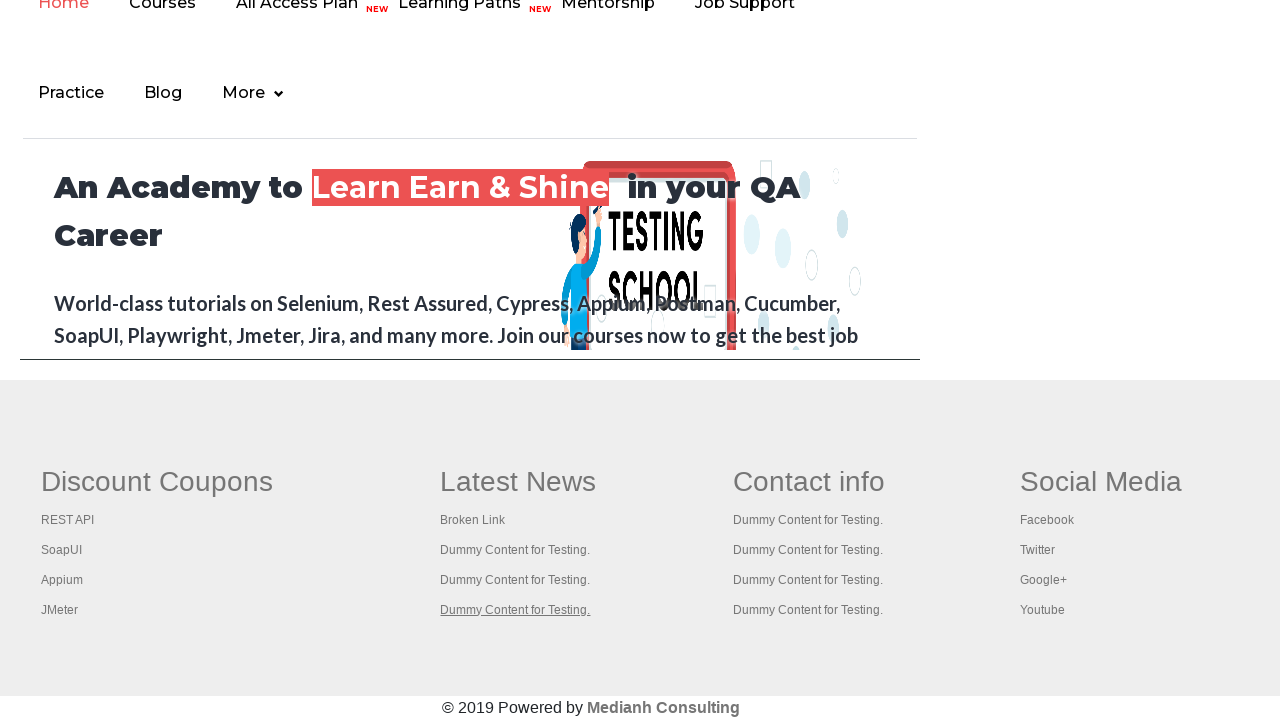

Retrieved page title: 'Practice Page'
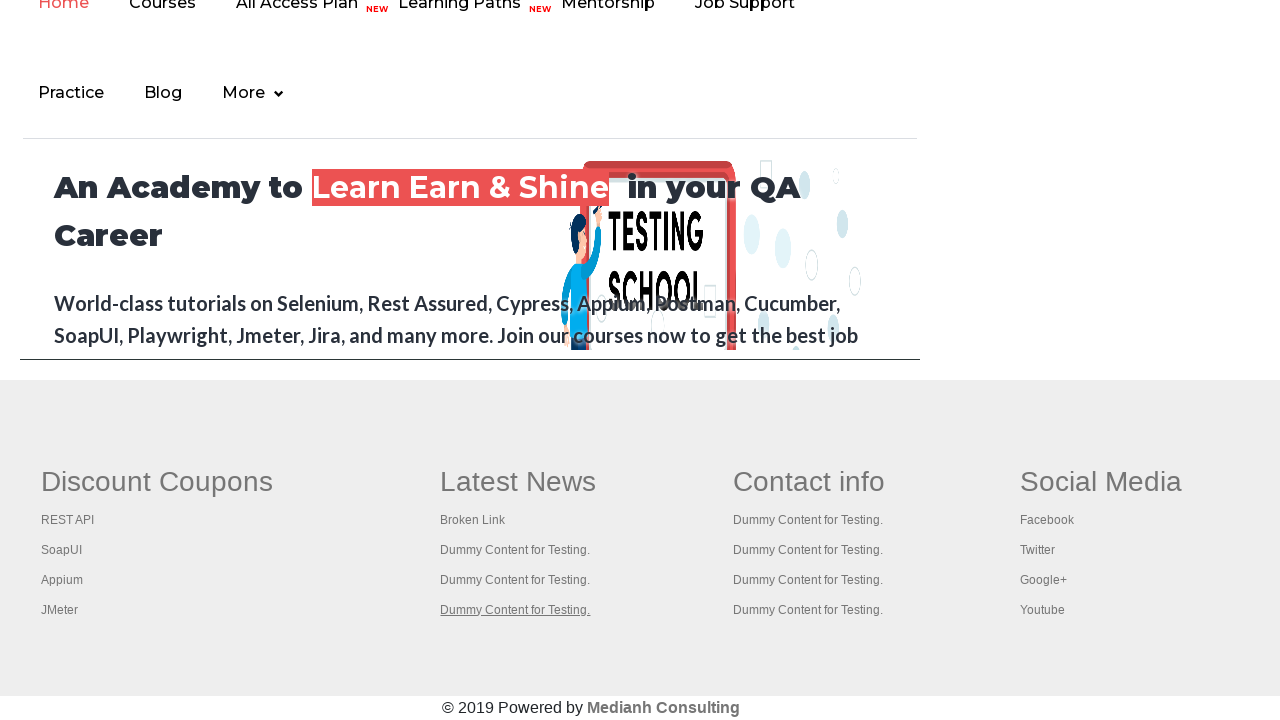

Retrieved page title: 'Practice Page'
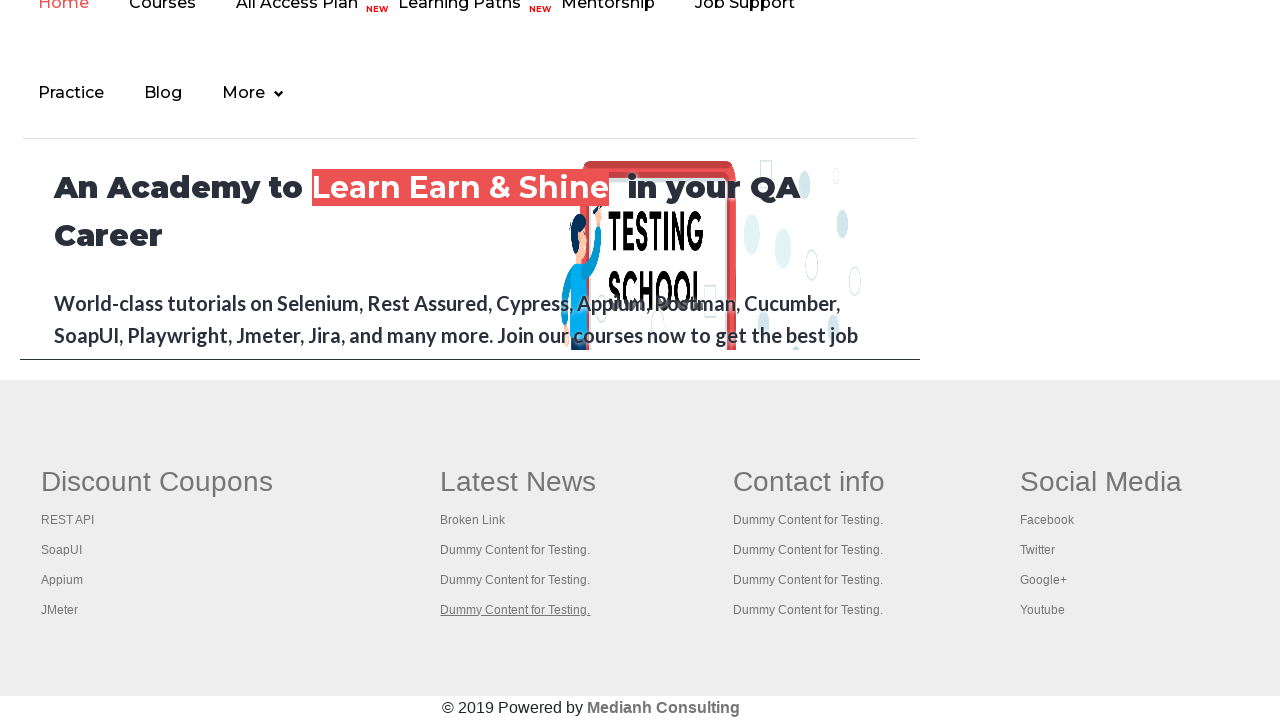

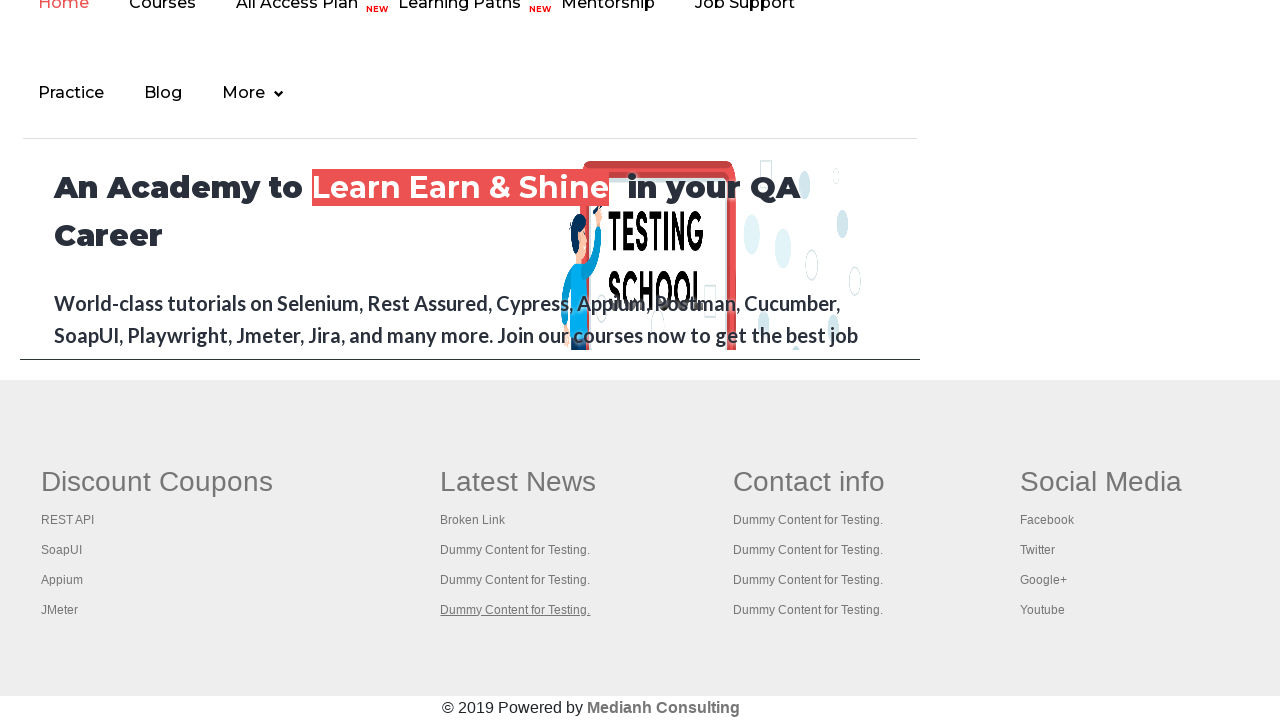